Tests navigation on Training Support website by verifying the homepage title and clicking on the About Us link to navigate to the About page

Starting URL: https://www.training-support.net/

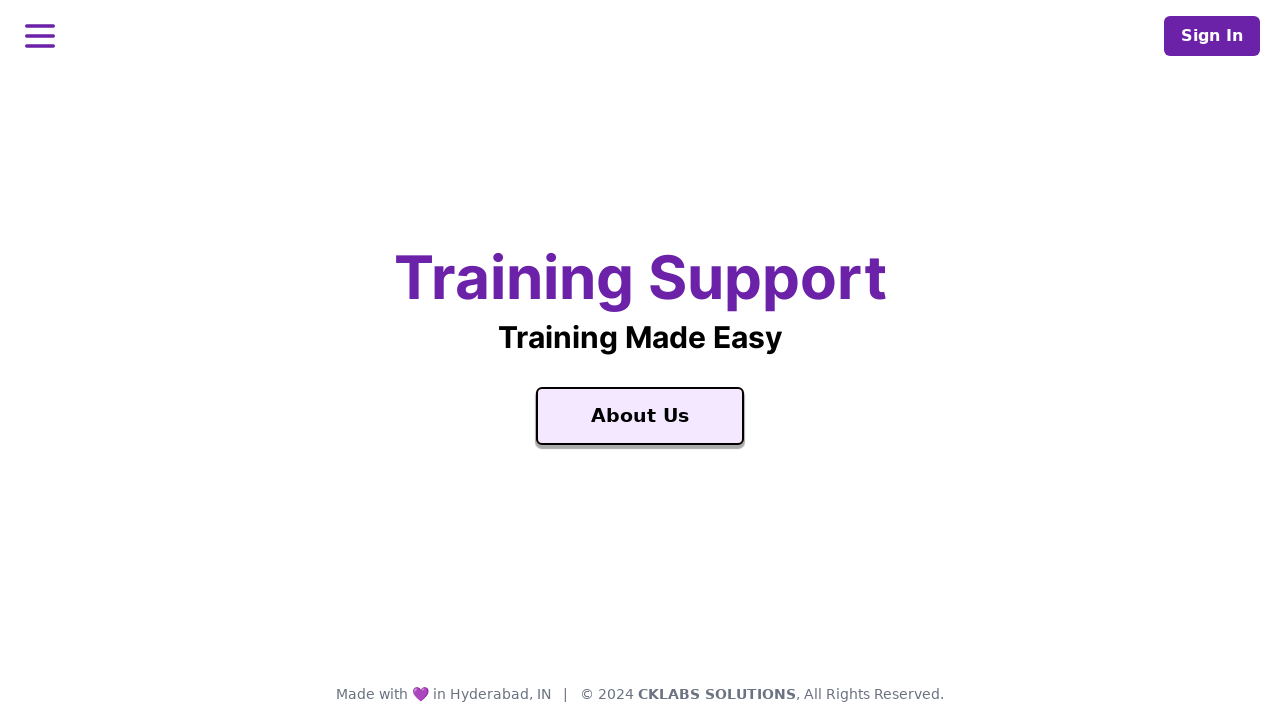

Waited for Training Support title element to load on homepage
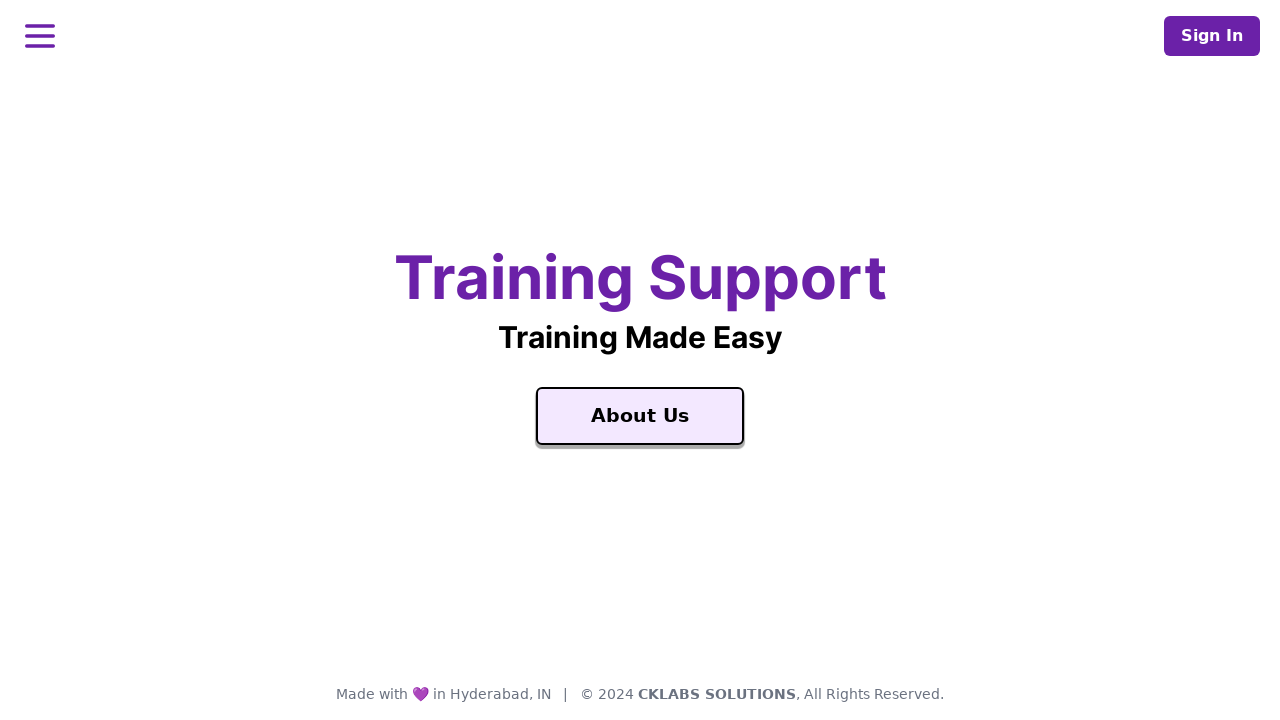

Retrieved homepage title text: 'Training Support'
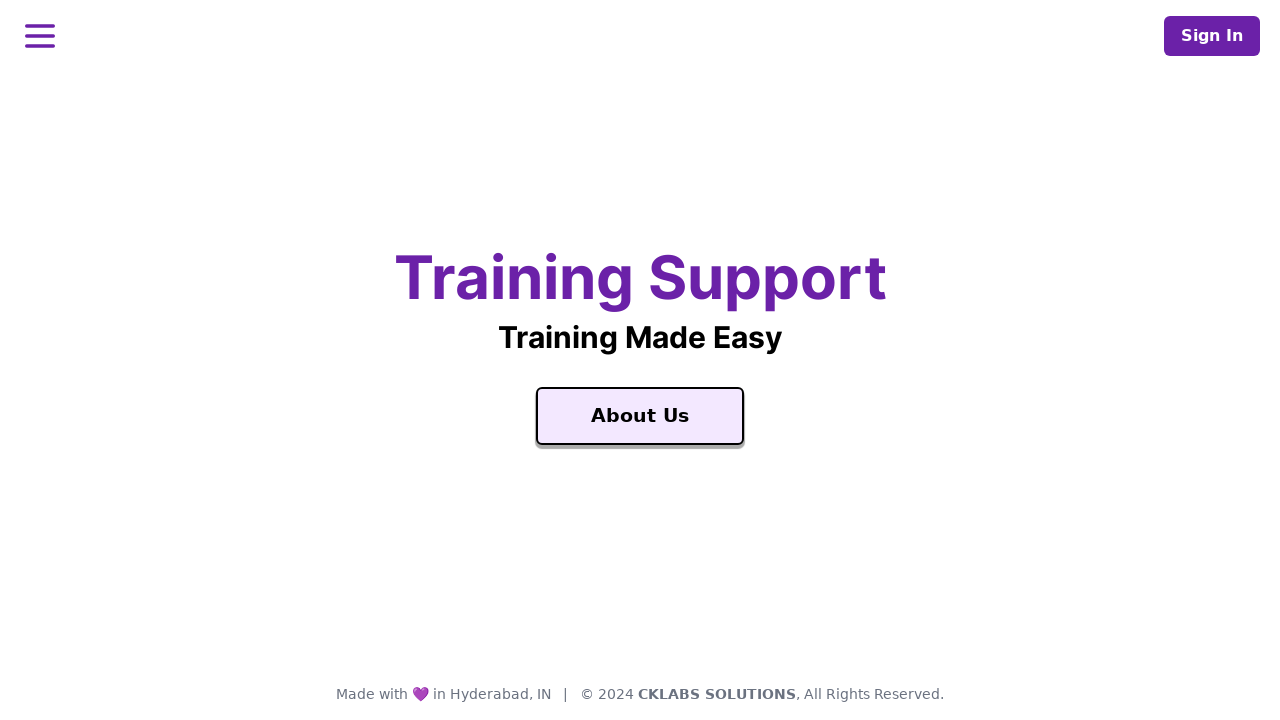

Clicked on About Us link to navigate to About page at (640, 416) on text=About Us
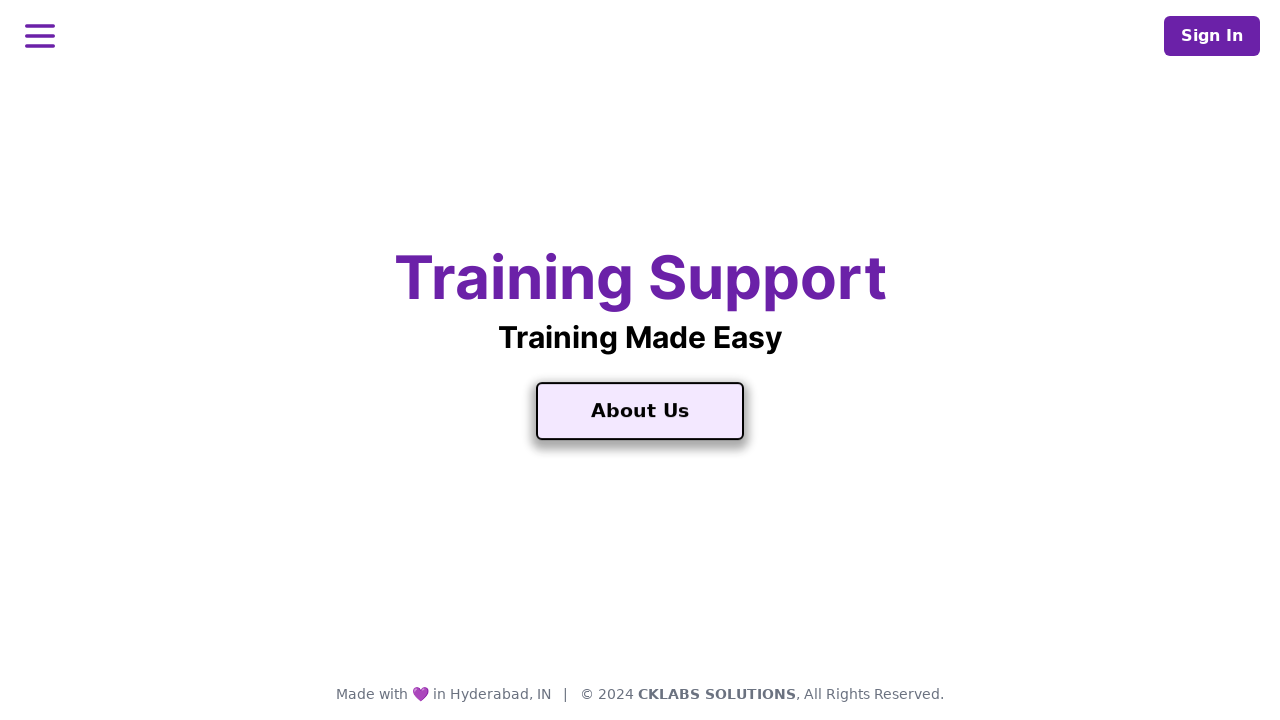

Waited for About Us page to load
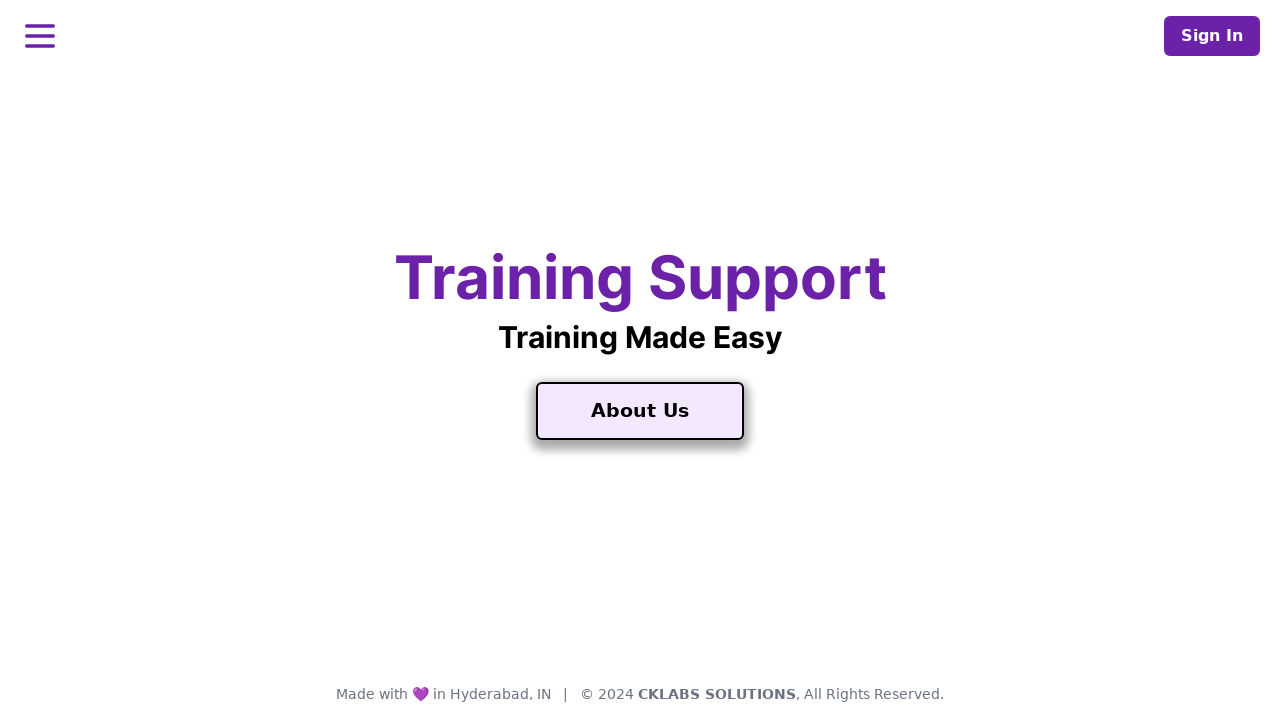

Retrieved About page title text: 'About Us'
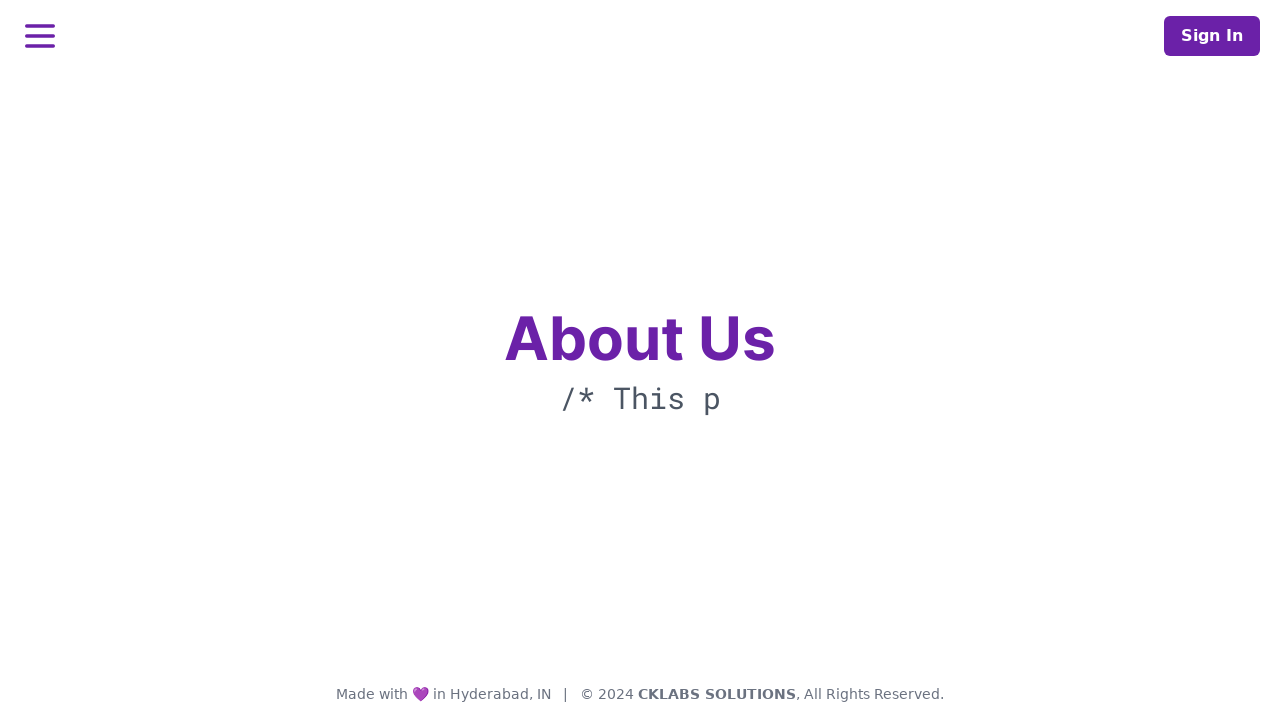

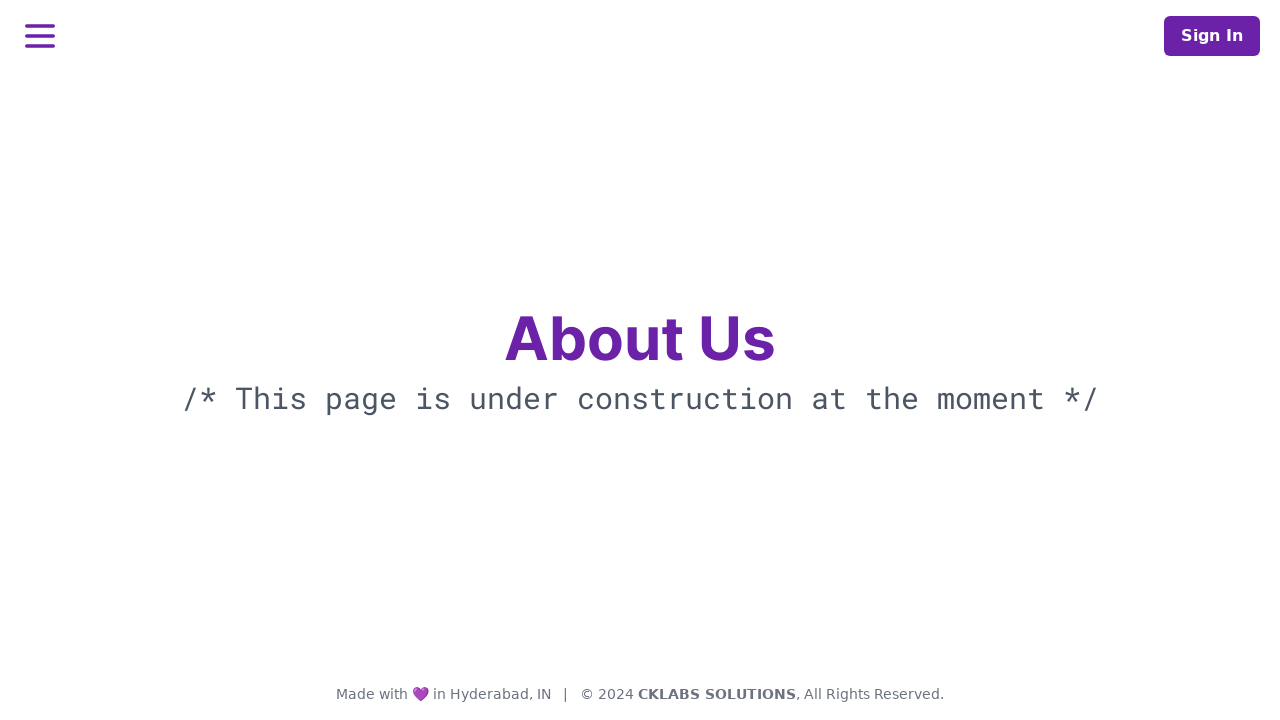